Tests searching for a non-existent product by clicking the search icon, entering a search term, and verifying the URL changes to the search results page.

Starting URL: http://www.advantageonlineshopping.com

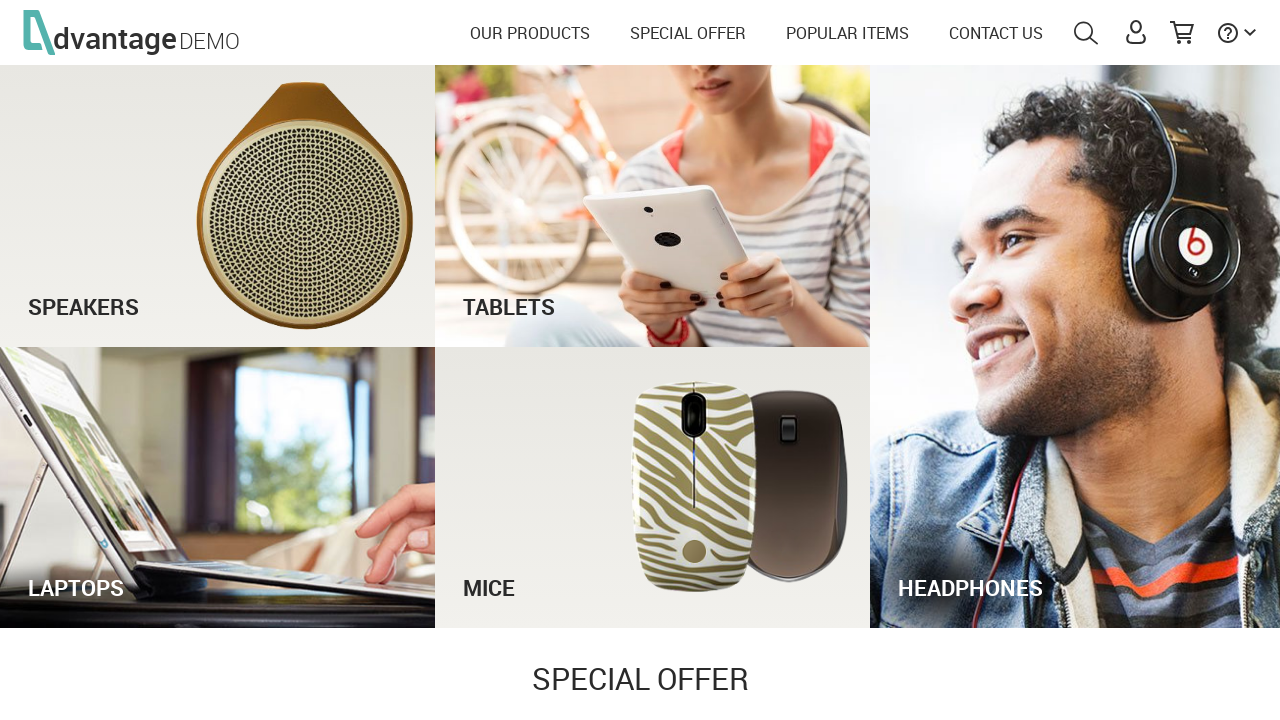

Clicked search menu icon at (1086, 33) on #menuSearch
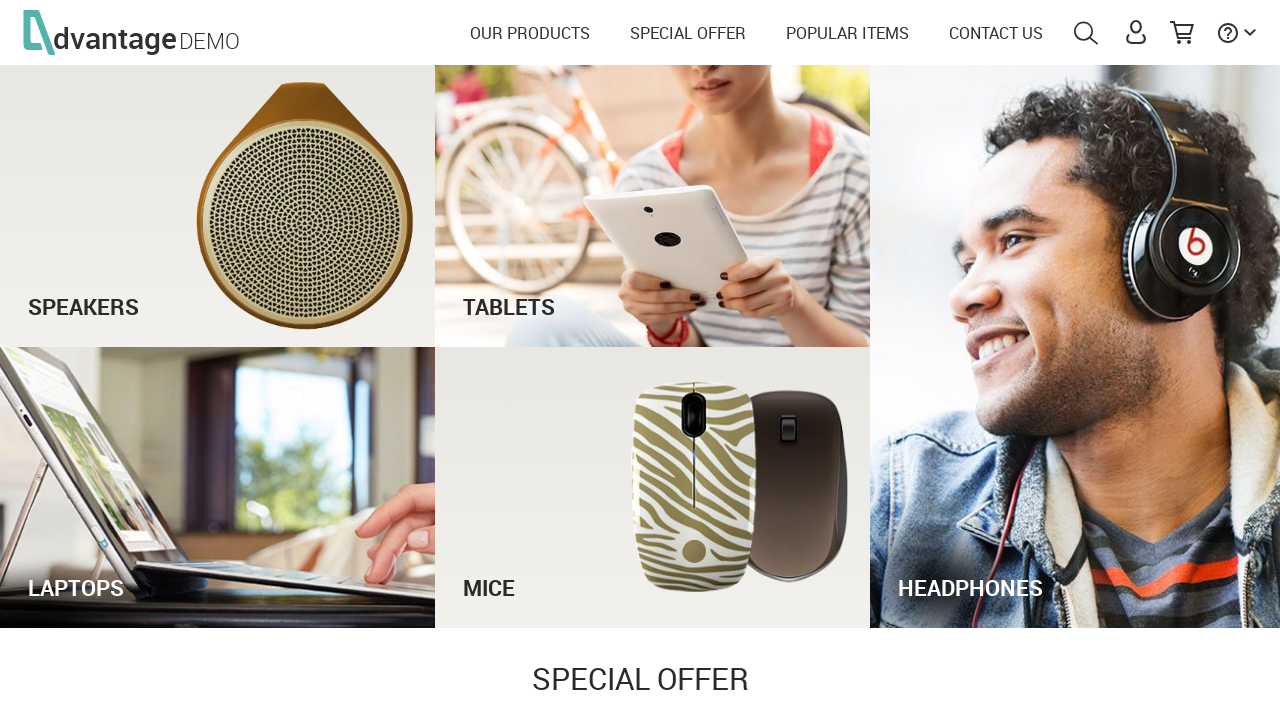

Entered 'smartphones' in search field on #autoComplete
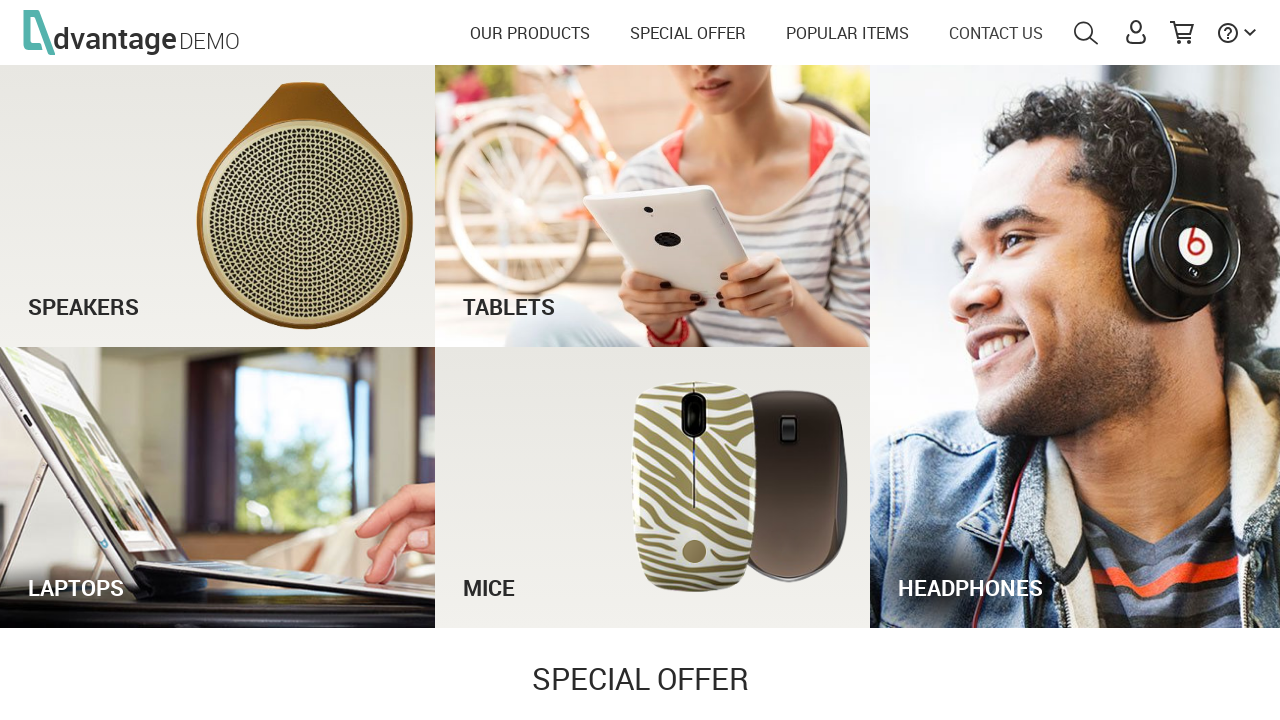

Pressed Enter to submit search on #autoComplete
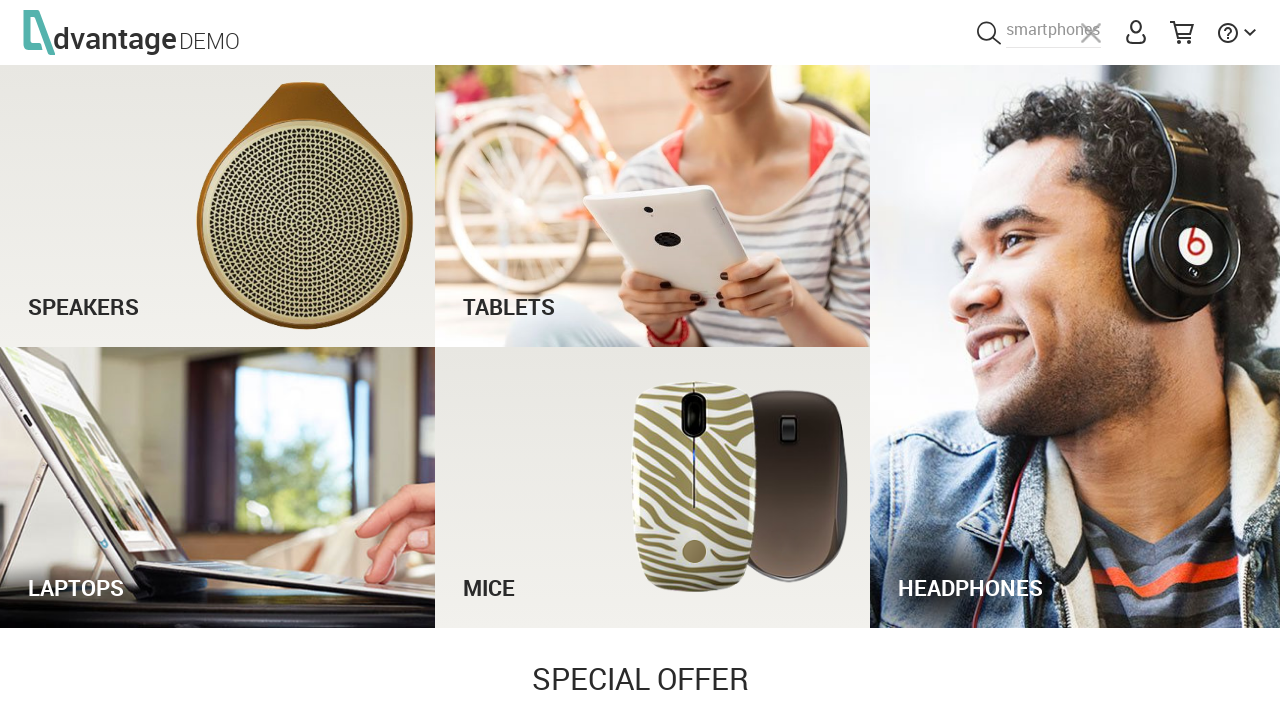

Navigation completed and verified search results URL
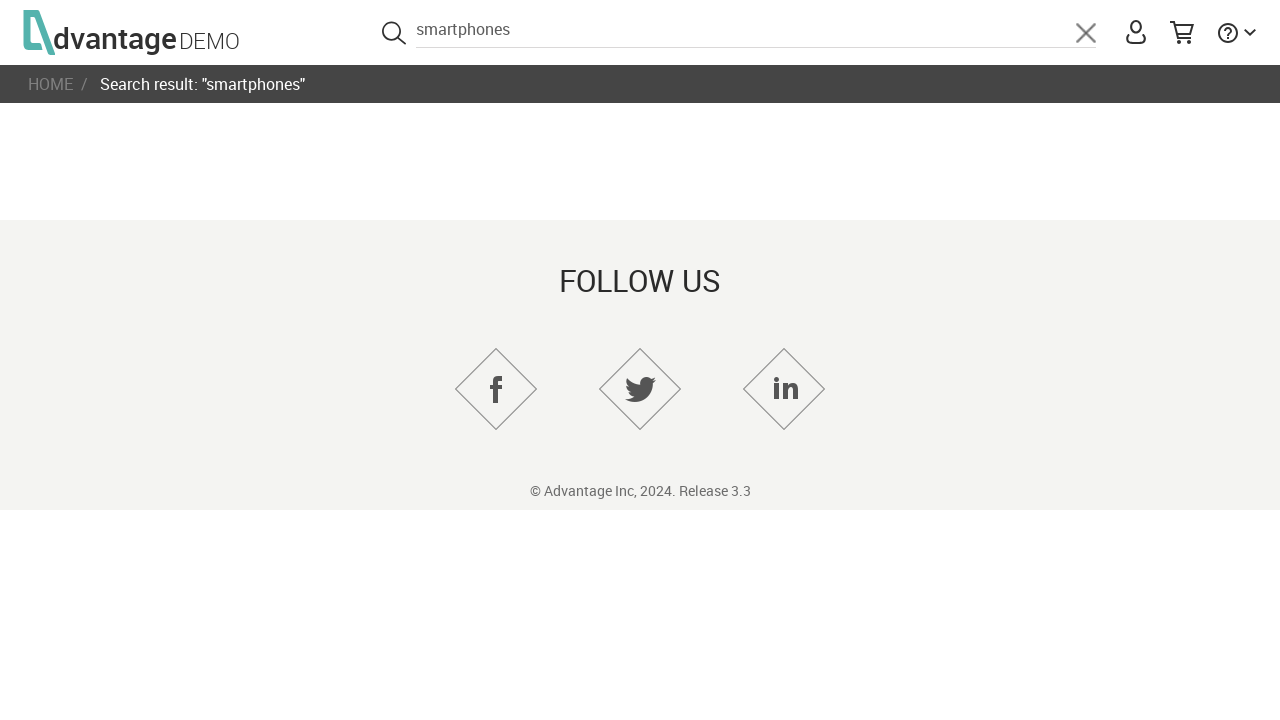

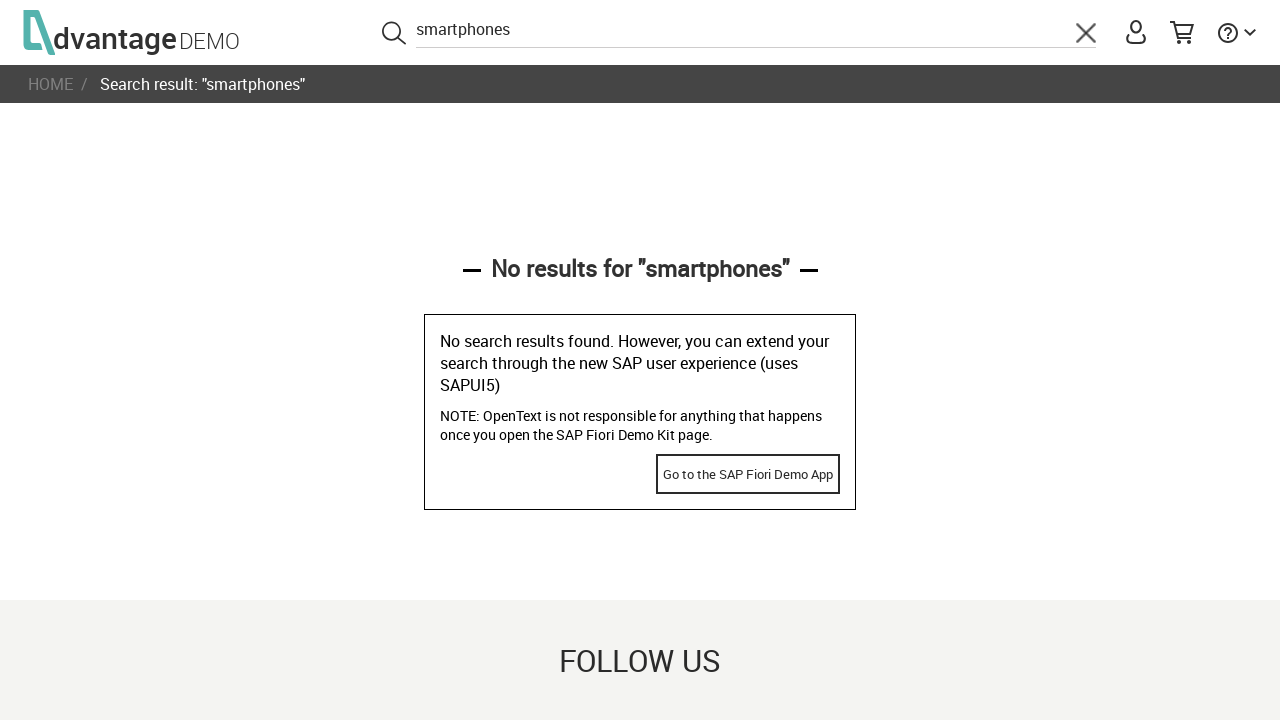